Tests that todo data persists after page reload

Starting URL: https://demo.playwright.dev/todomvc

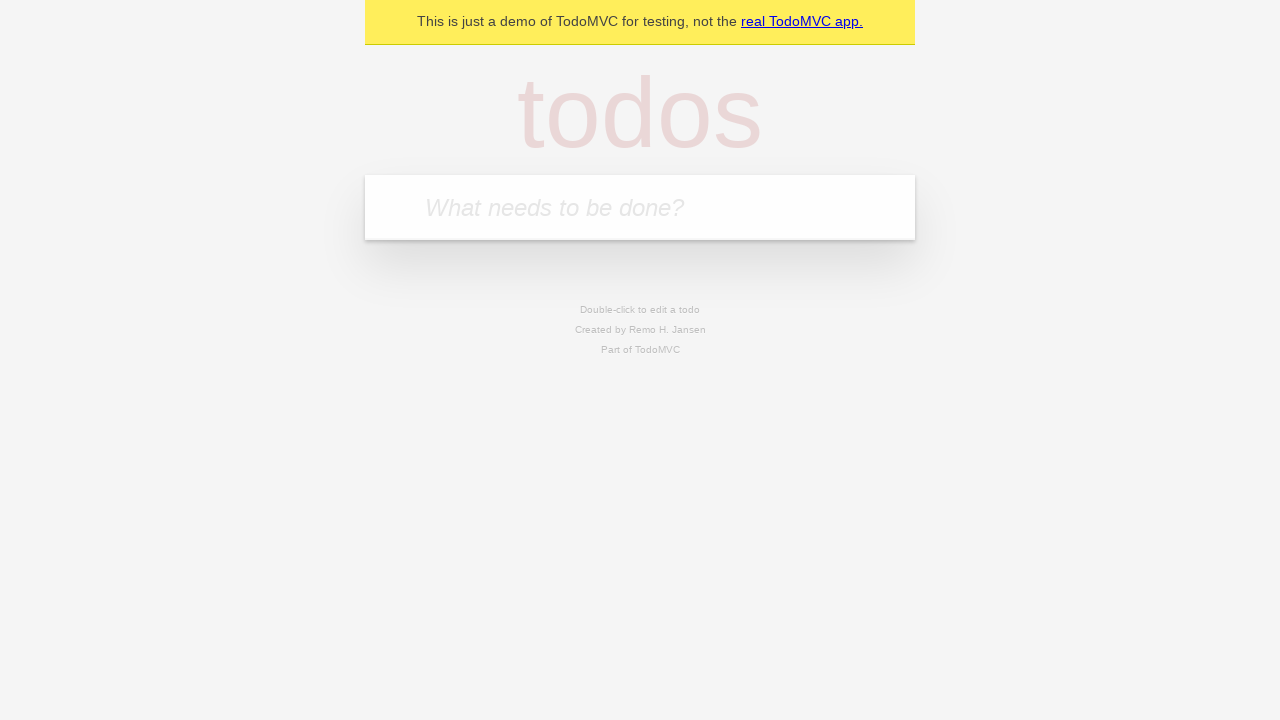

Filled todo input with 'buy some cheese' on internal:attr=[placeholder="What needs to be done?"i]
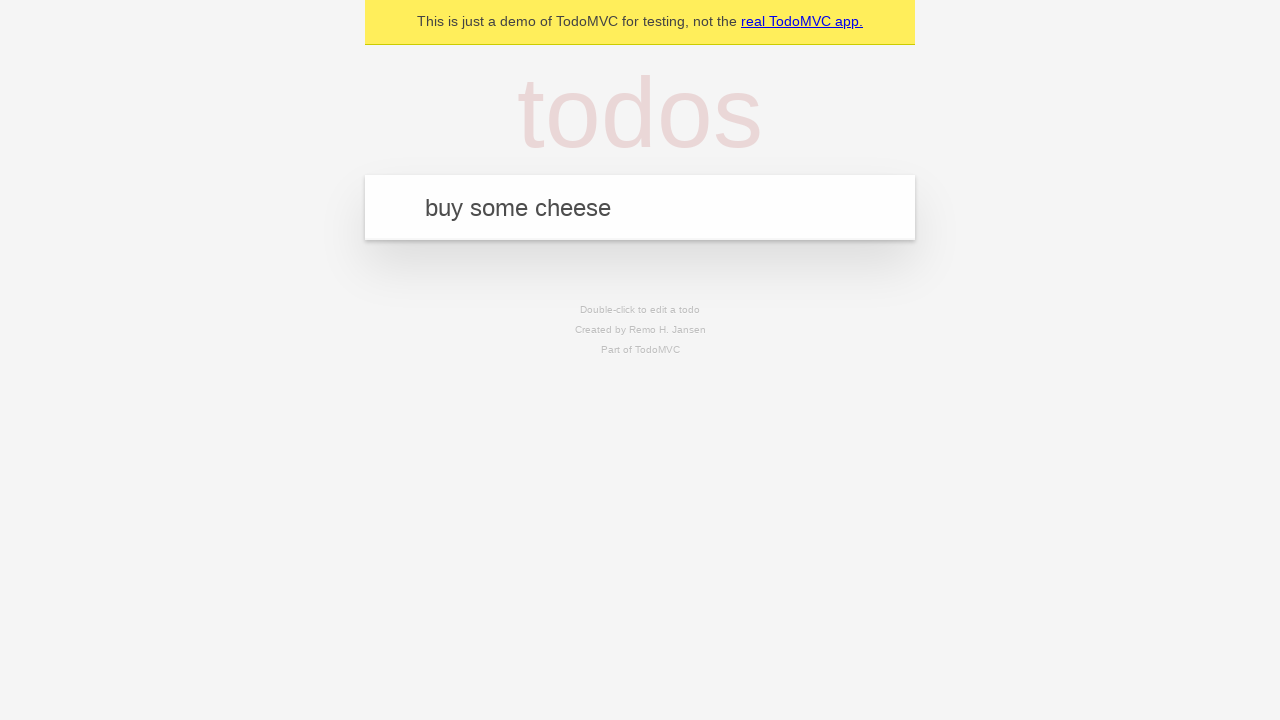

Pressed Enter to add first todo on internal:attr=[placeholder="What needs to be done?"i]
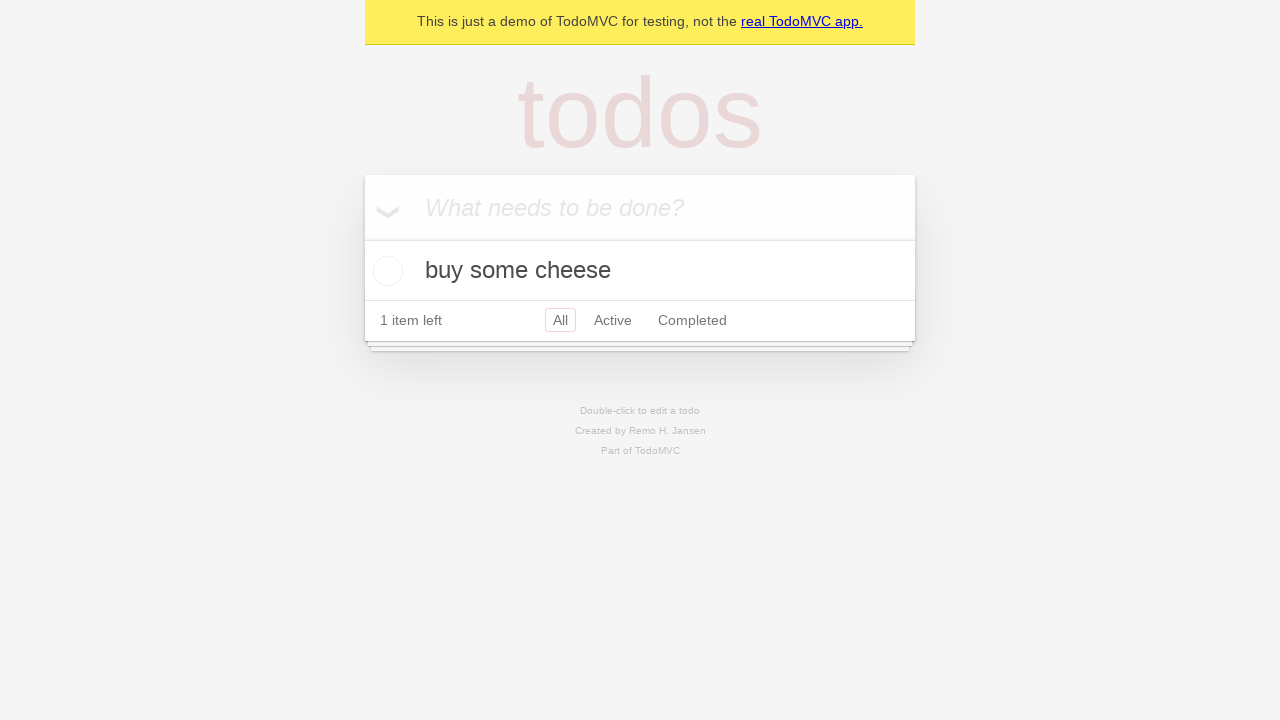

Filled todo input with 'feed the cat' on internal:attr=[placeholder="What needs to be done?"i]
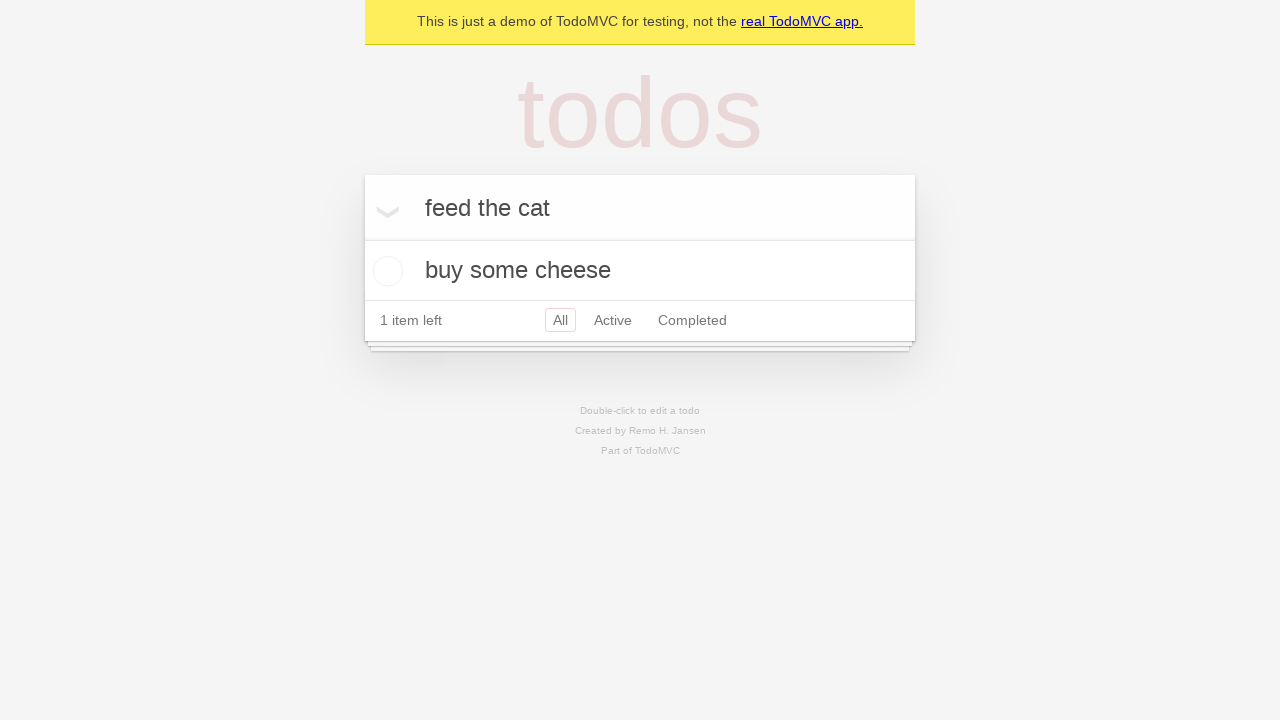

Pressed Enter to add second todo on internal:attr=[placeholder="What needs to be done?"i]
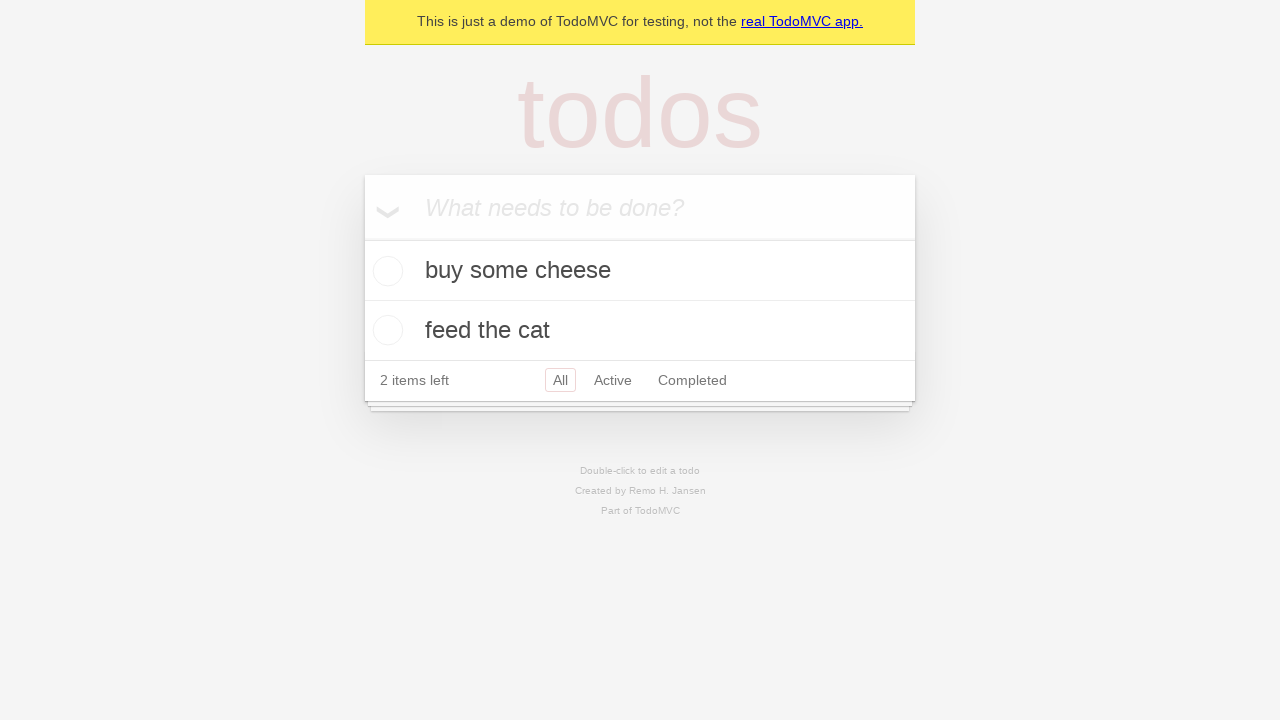

Checked first todo item at (385, 271) on internal:testid=[data-testid="todo-item"s] >> nth=0 >> internal:role=checkbox
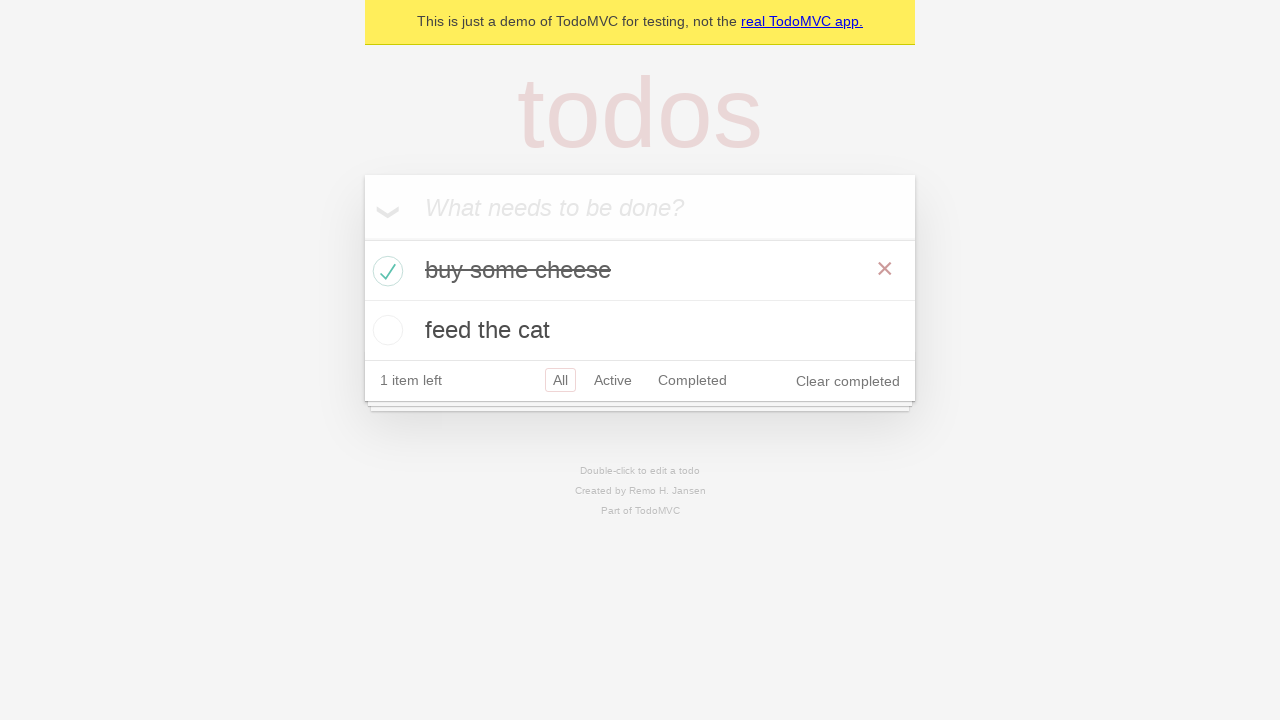

Reloaded page to test data persistence
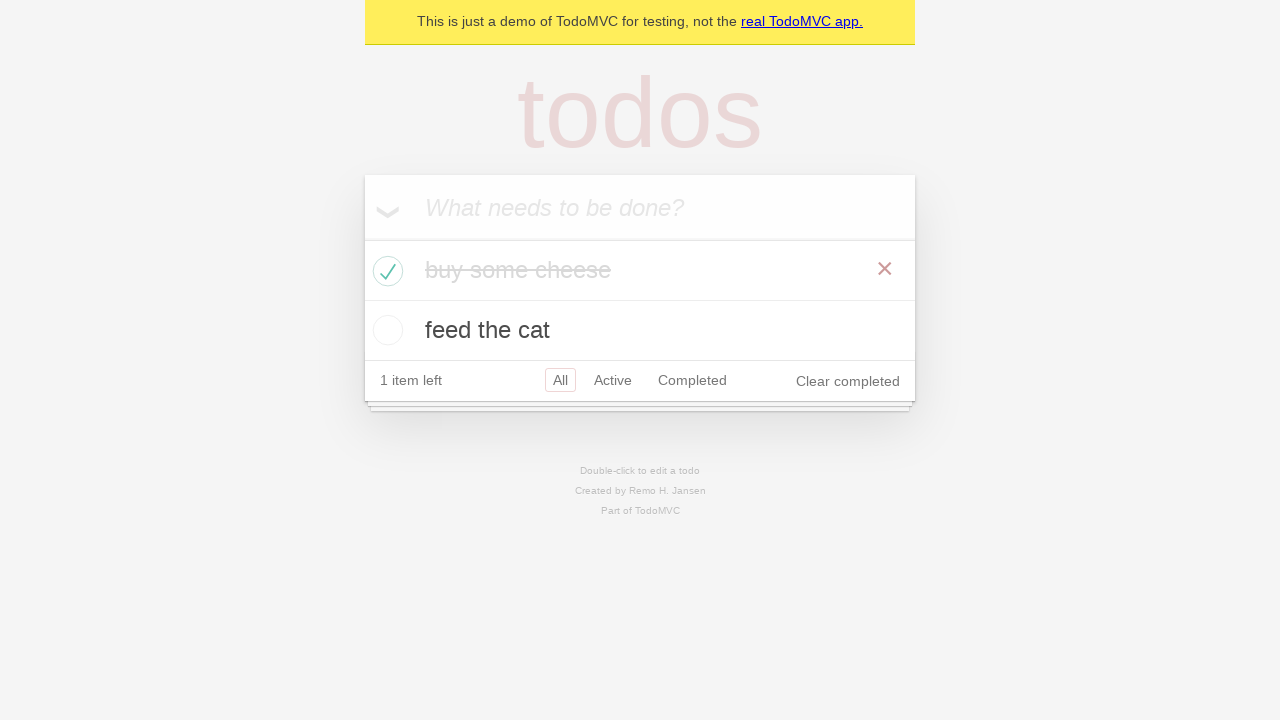

Waited for todo items to load after page reload
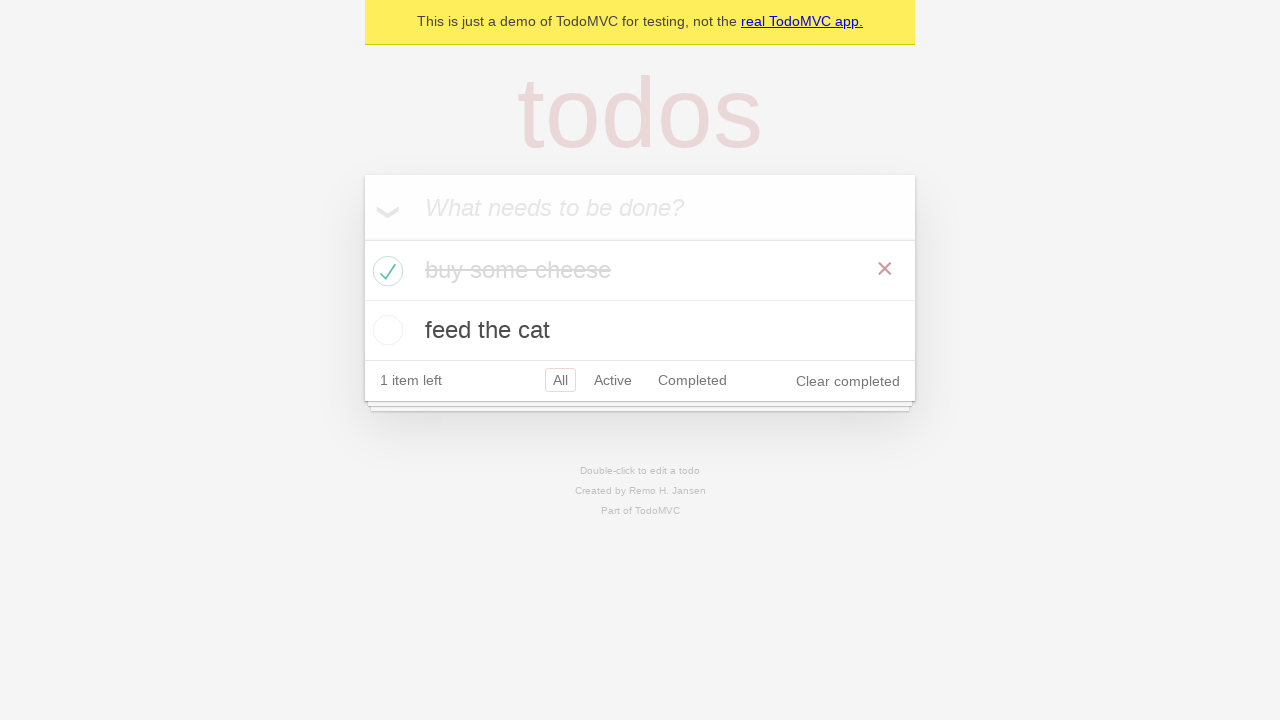

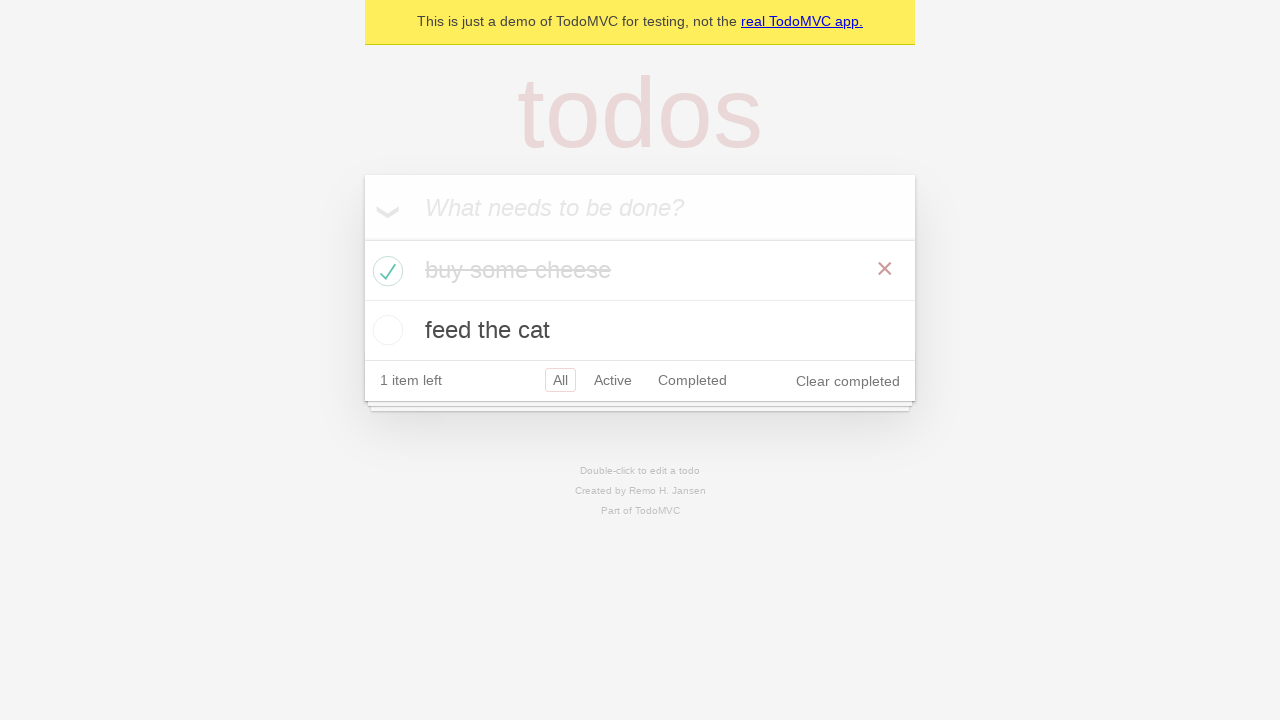